Opens the Maven Central Repository search page and verifies the site loads successfully

Starting URL: https://search.maven.org/

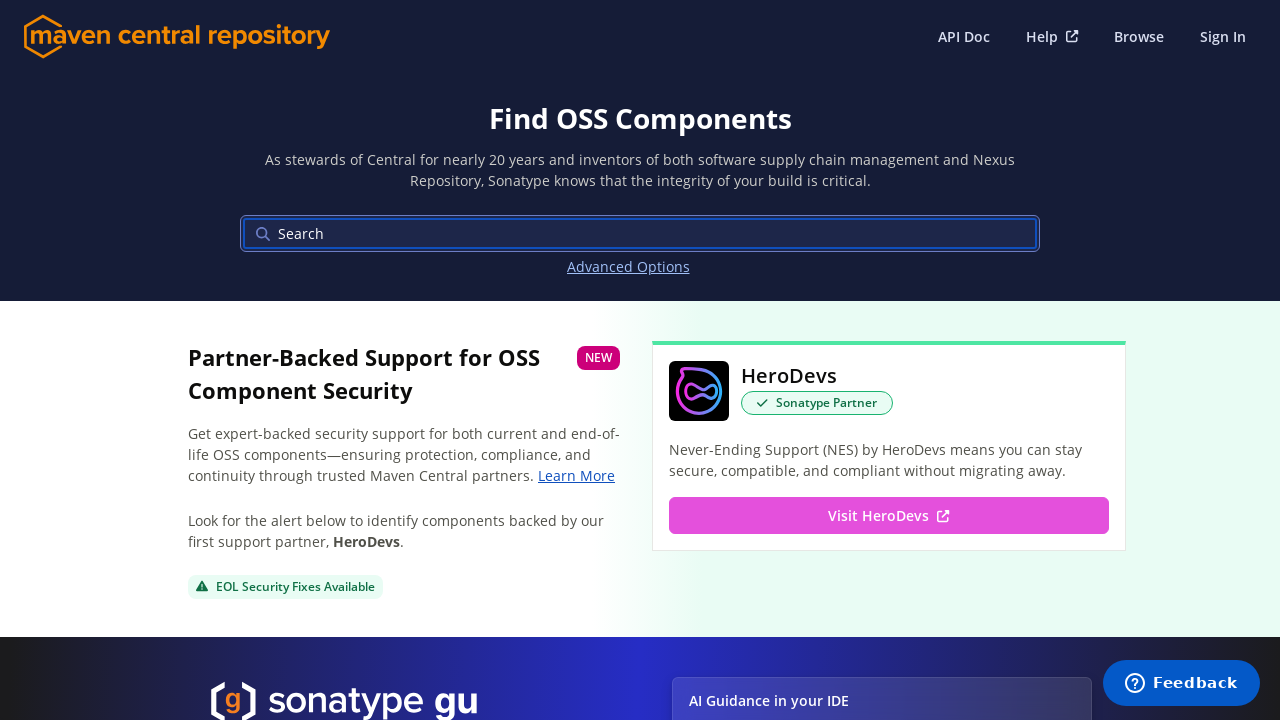

Navigated to Maven Central Repository search page
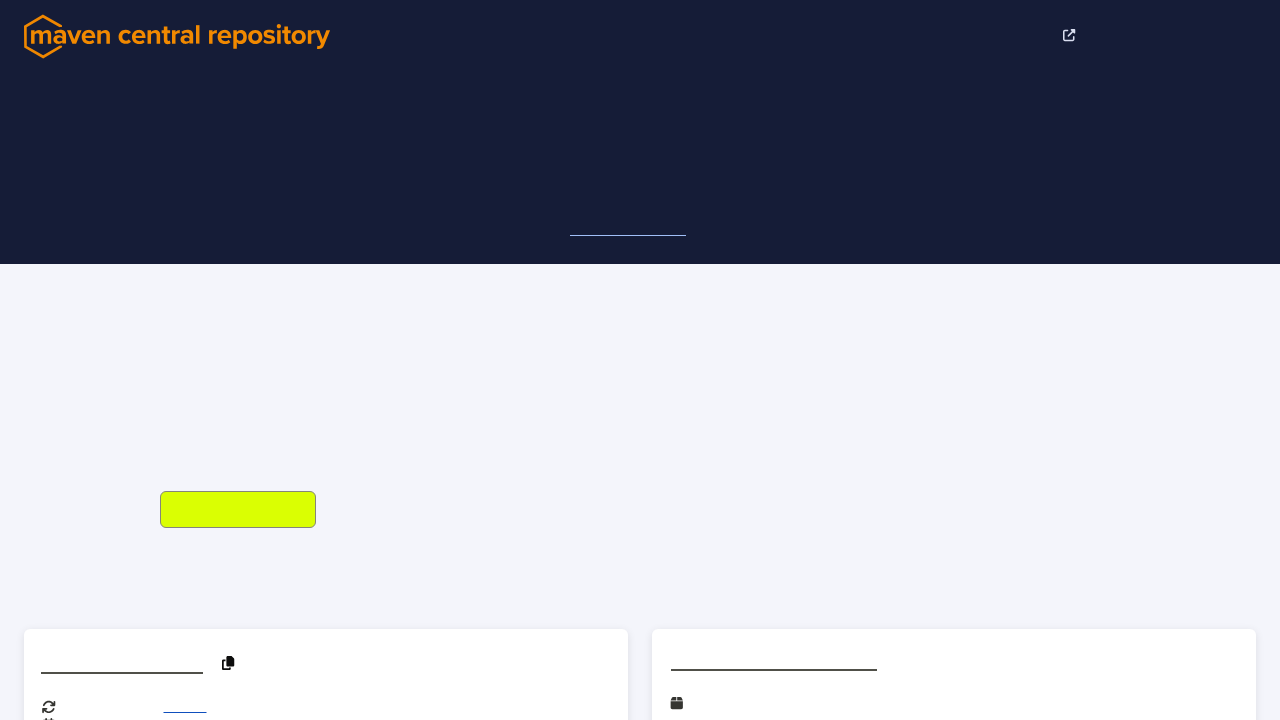

Maven Central Repository search page DOM content loaded
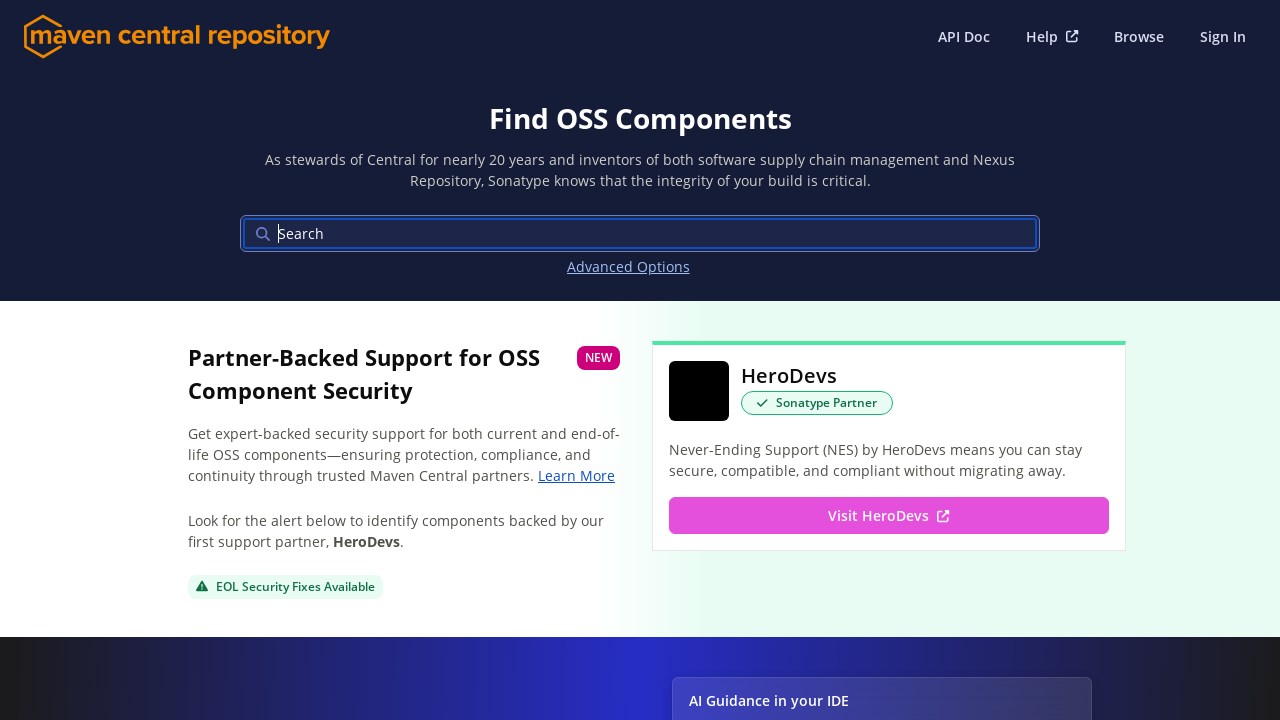

Verified page title is not empty
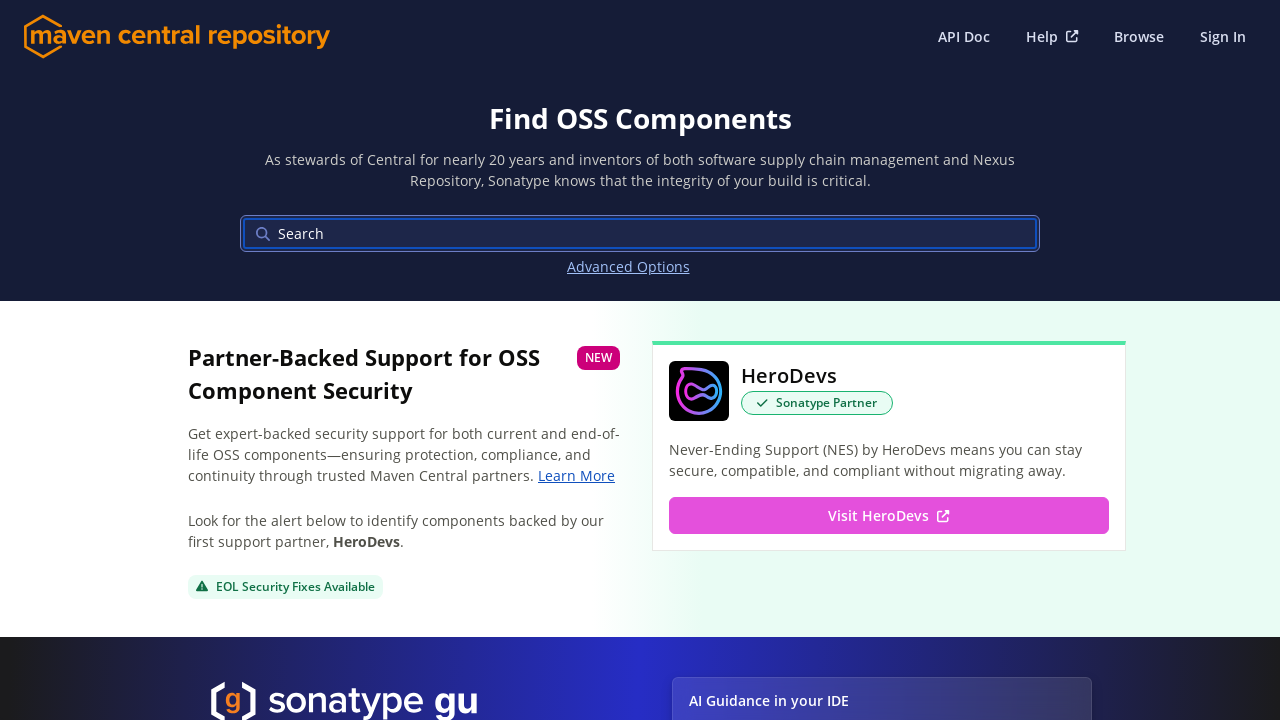

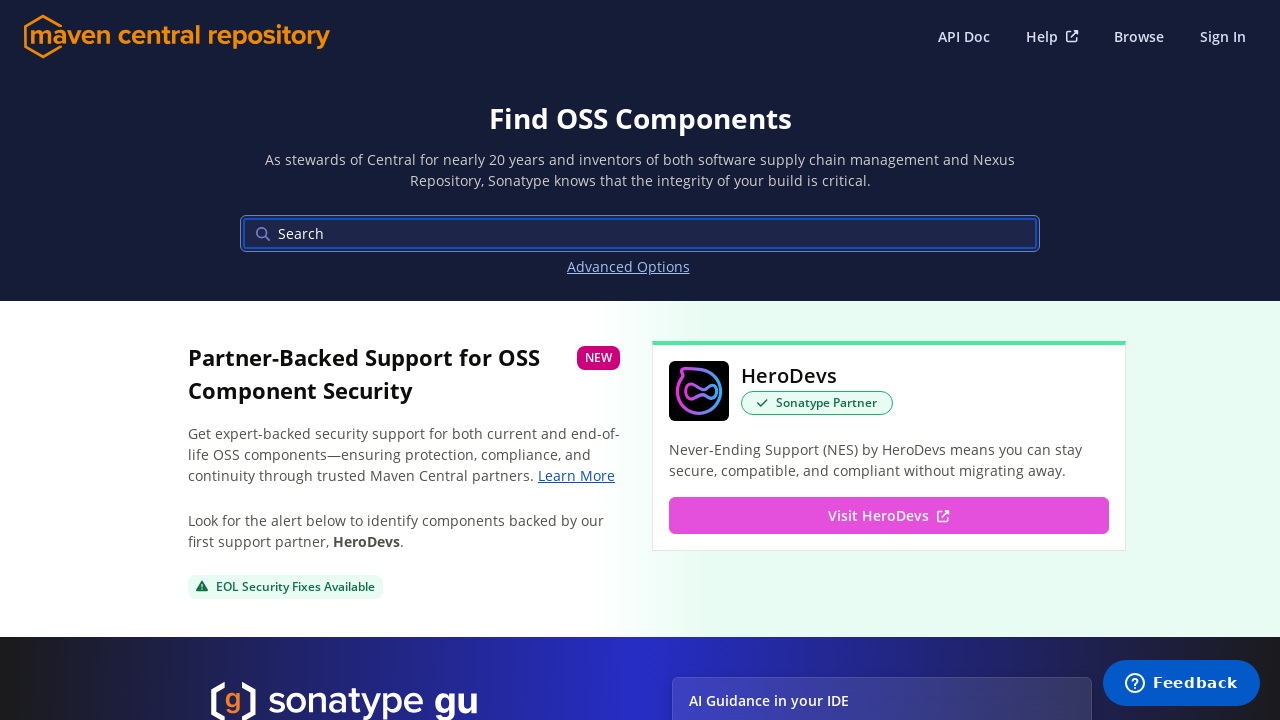